Tests selecting multiple options from a multi-select dropdown

Starting URL: https://letcode.in/dropdowns

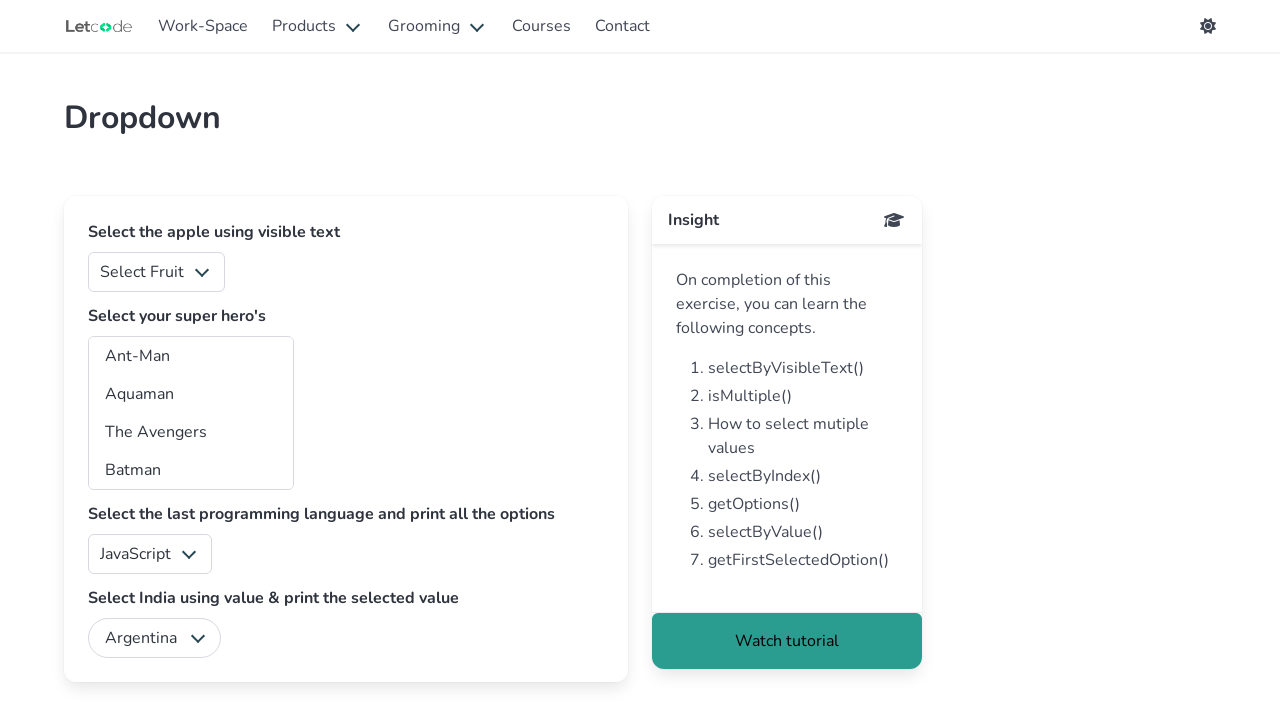

Selected multiple options ('am', 'aq') from superheros multi-select dropdown on #superheros
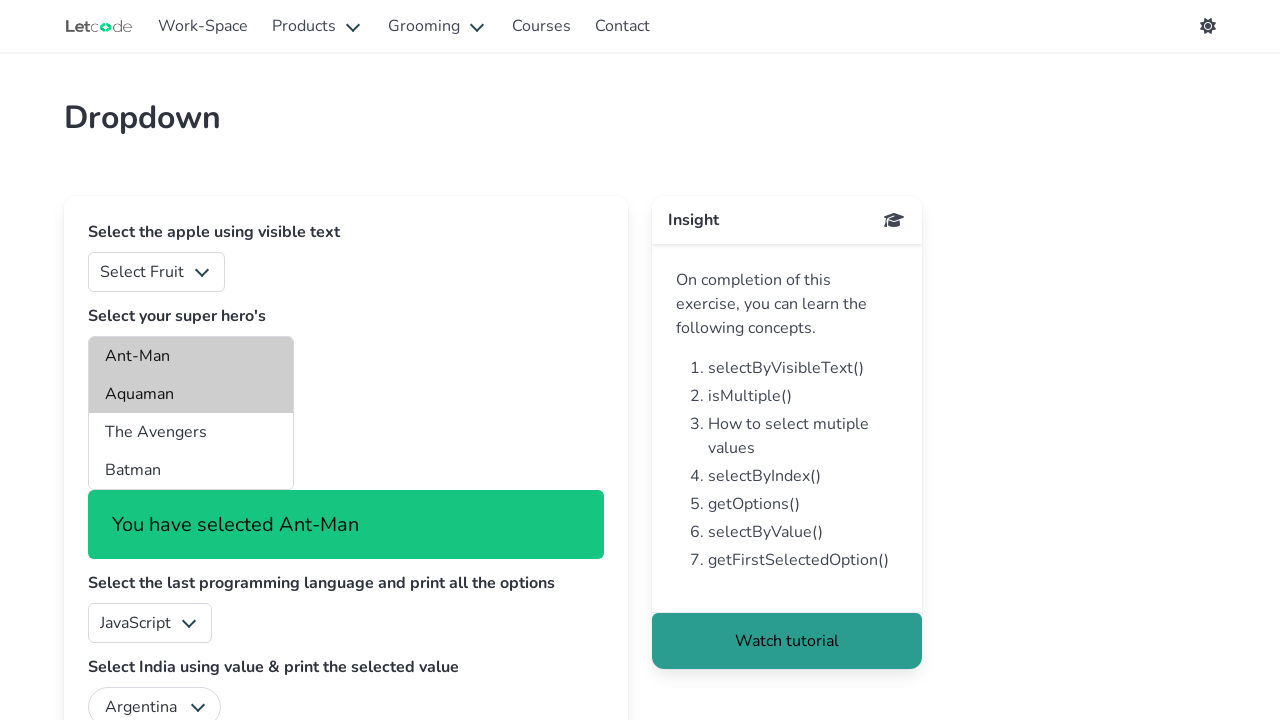

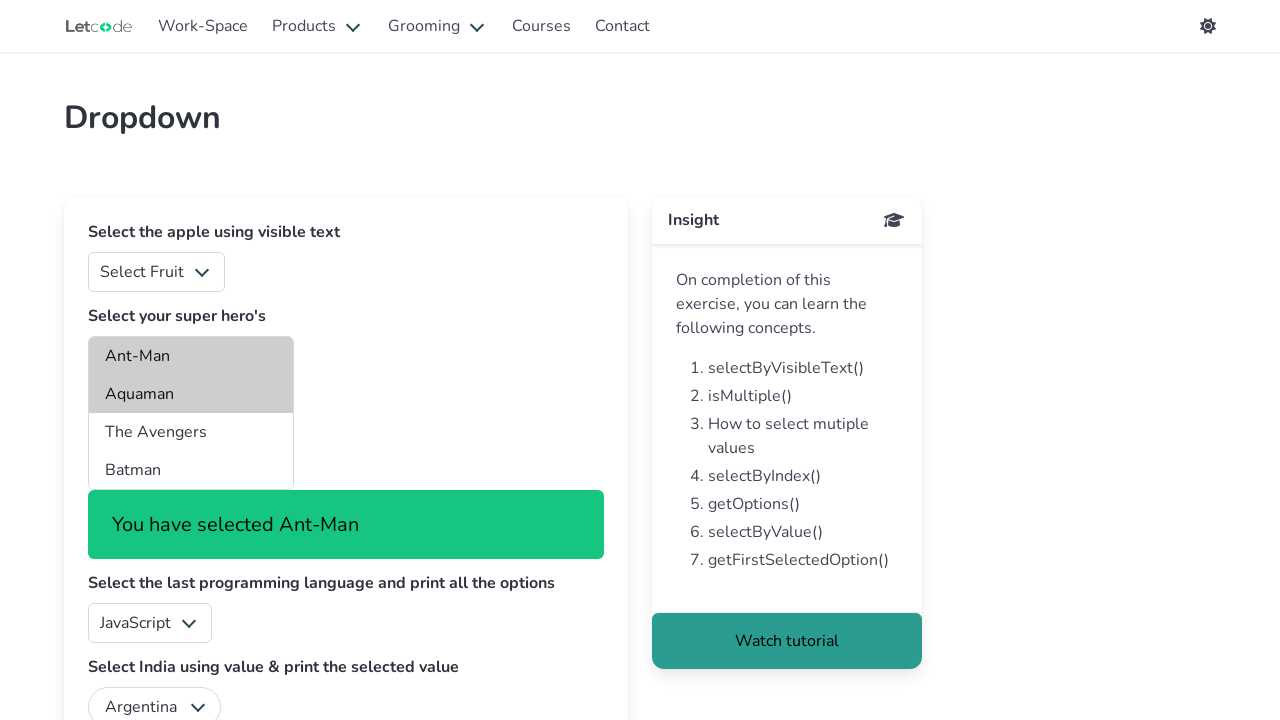